Tests simple form input by typing a message into a text field, clicking a button to display it, and verifying the message appears correctly.

Starting URL: https://www.lambdatest.com/selenium-playground/simple-form-demo

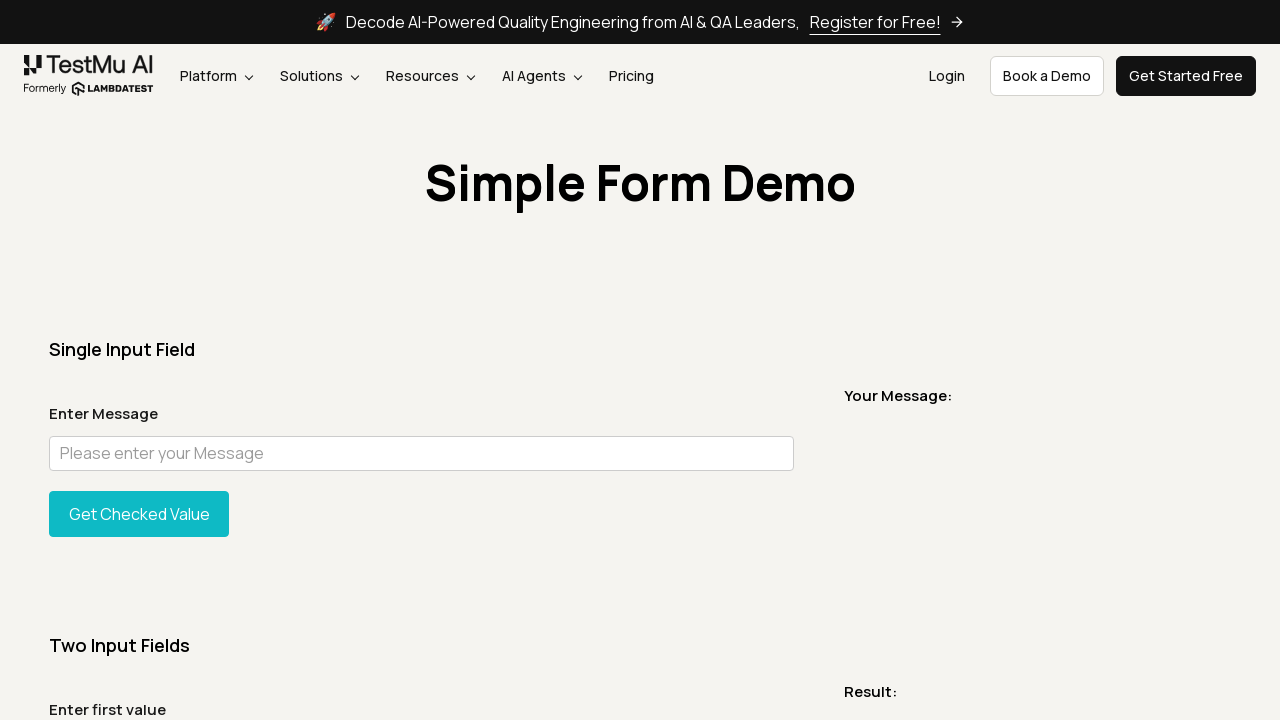

Typed 'Hello Man' into the user message input field on input#user-message
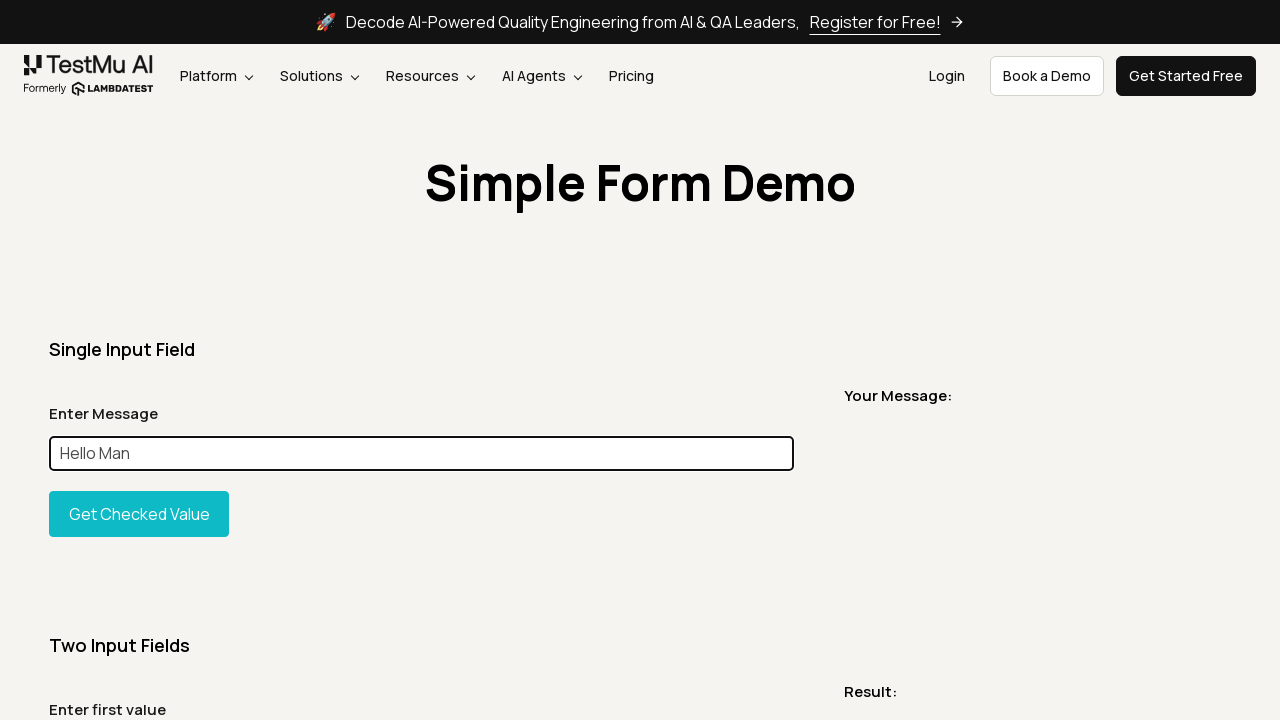

Clicked the 'Show Input' button to display the message at (139, 514) on #showInput
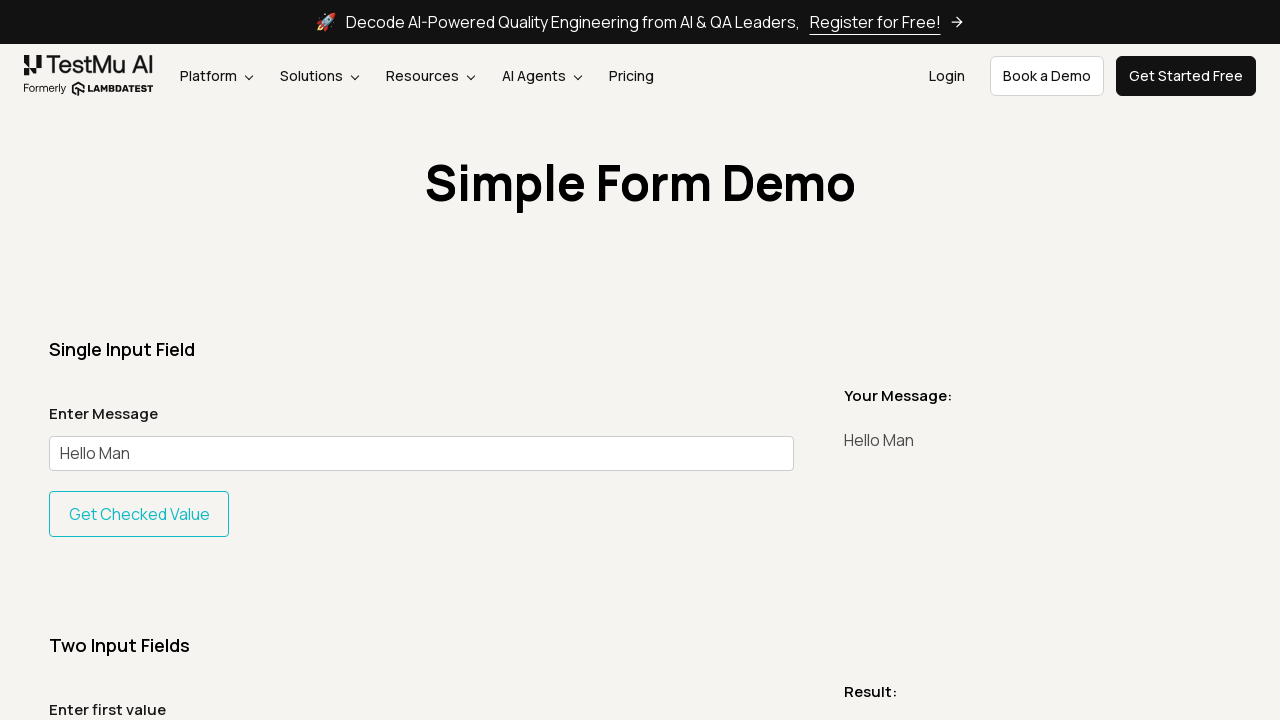

Verified that the message 'Hello Man' is displayed correctly
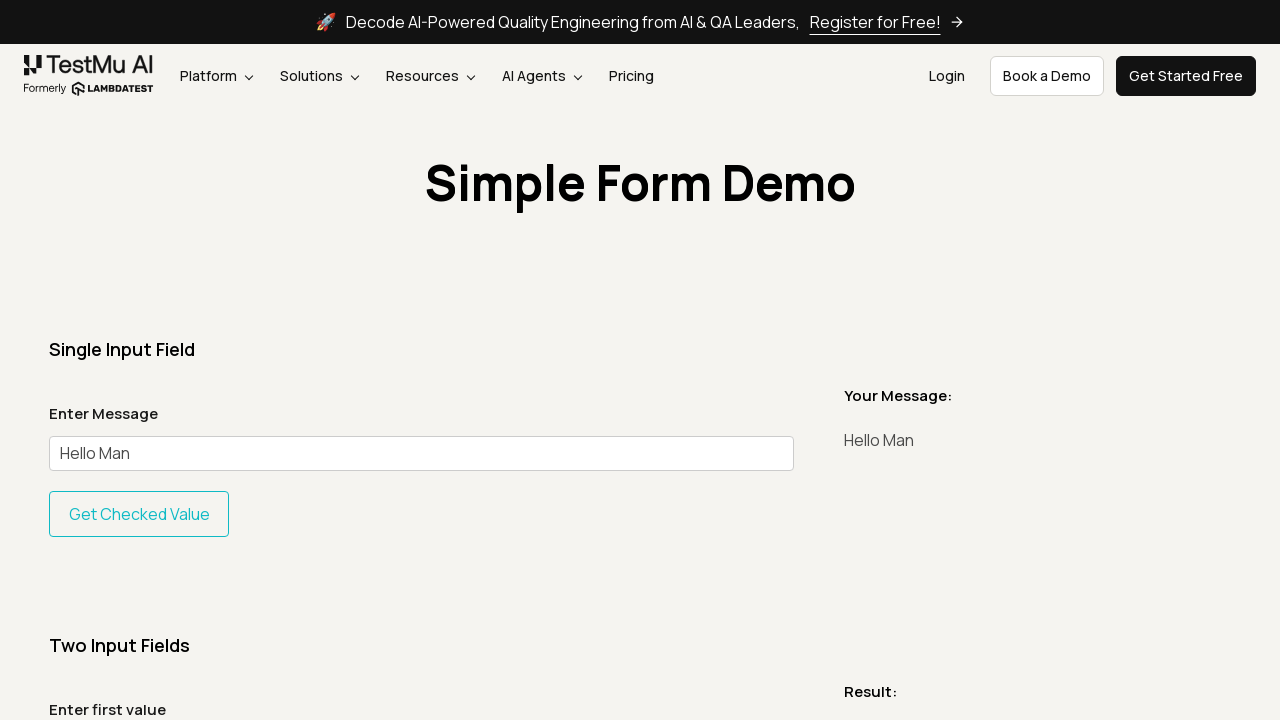

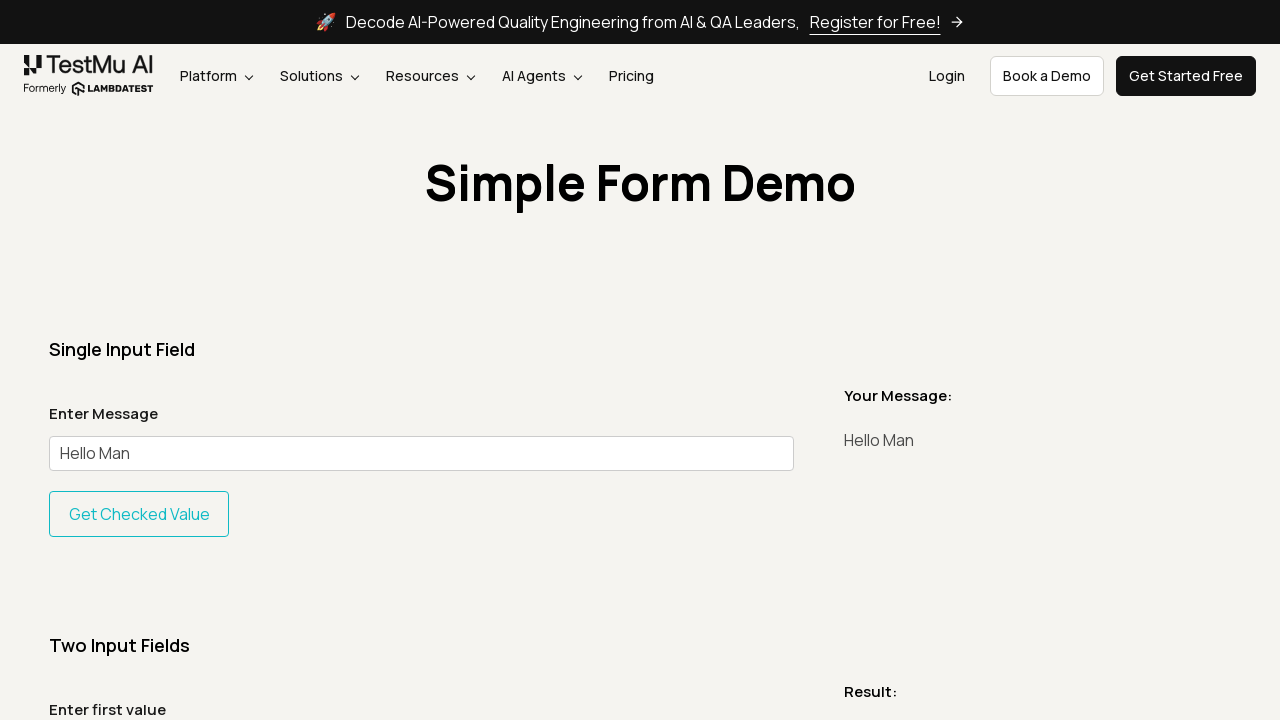